Tests alert handling functionality by clicking a button to trigger an alert, reading its text, and accepting it

Starting URL: https://omayo.blogspot.com

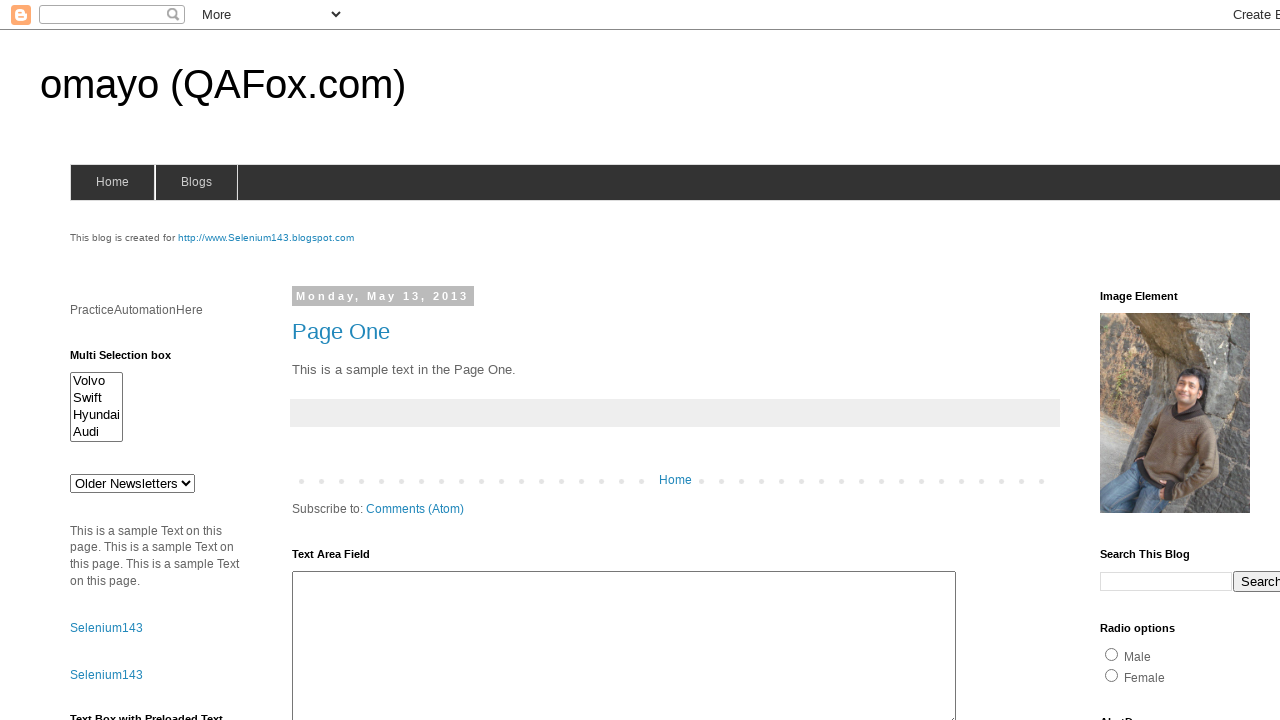

Clicked alert button to trigger alert dialog at (1154, 361) on #alert1
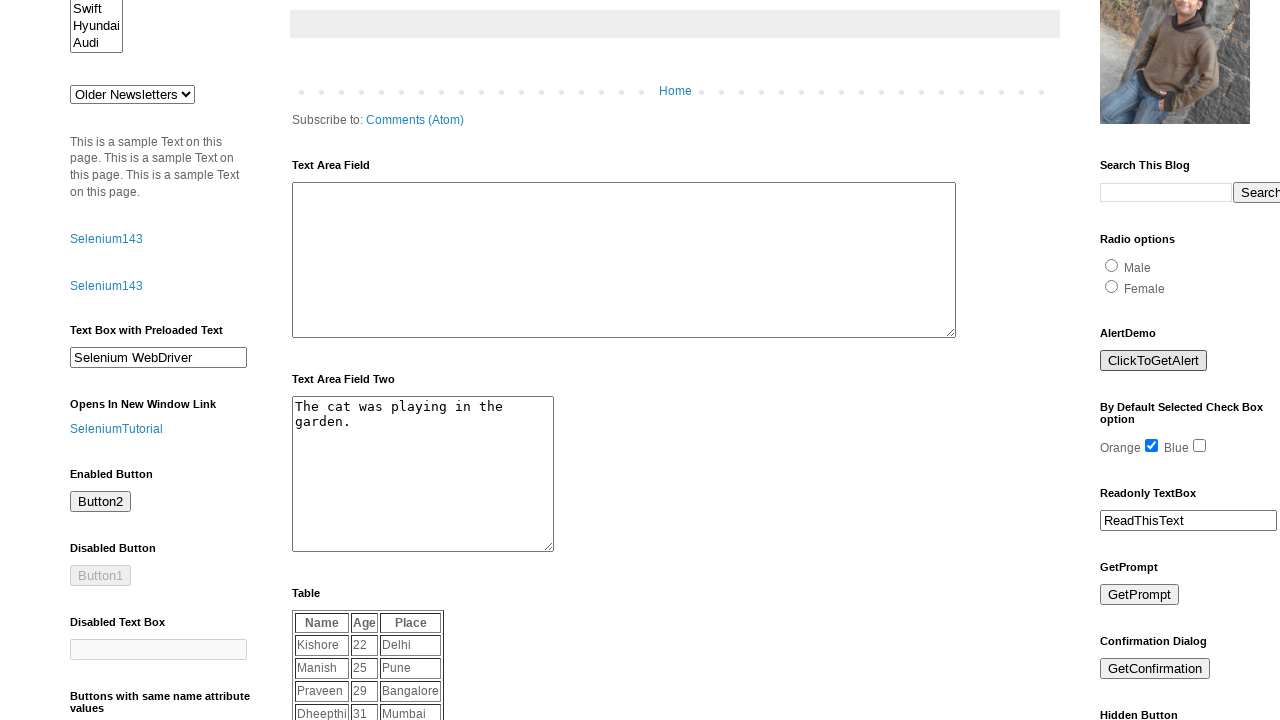

Set up dialog handler to accept alerts
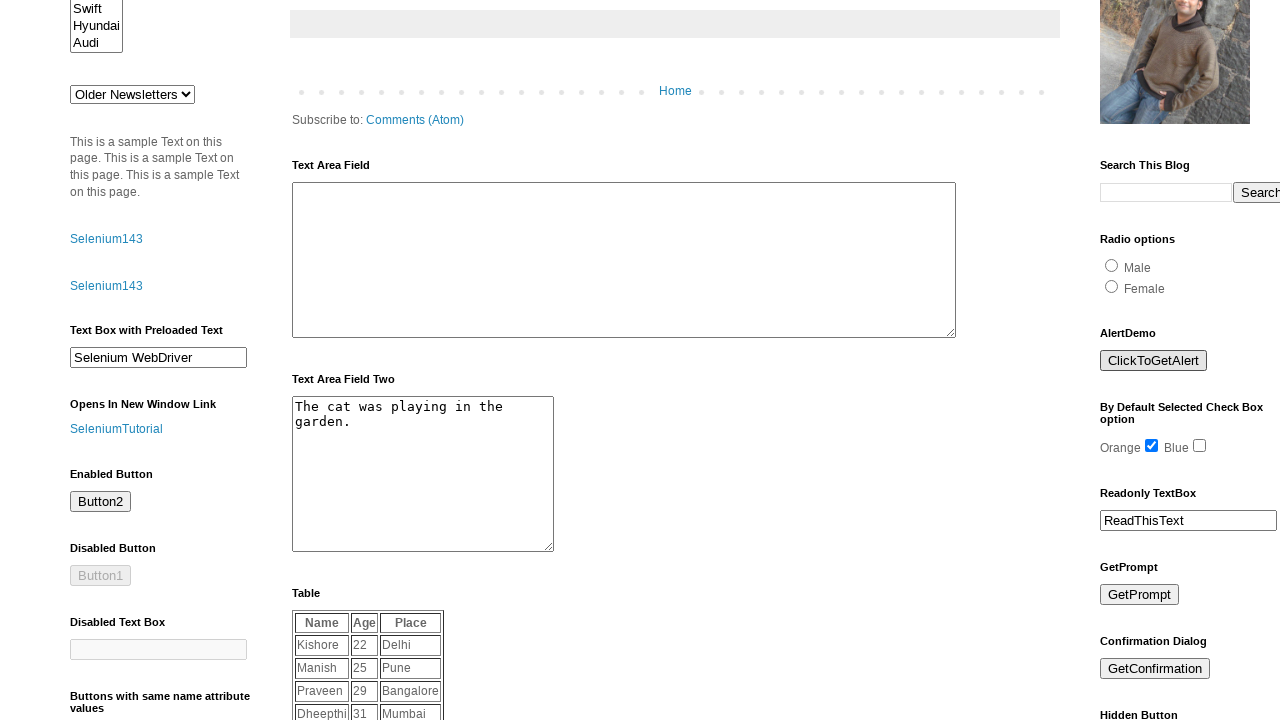

Waited for alert processing to complete
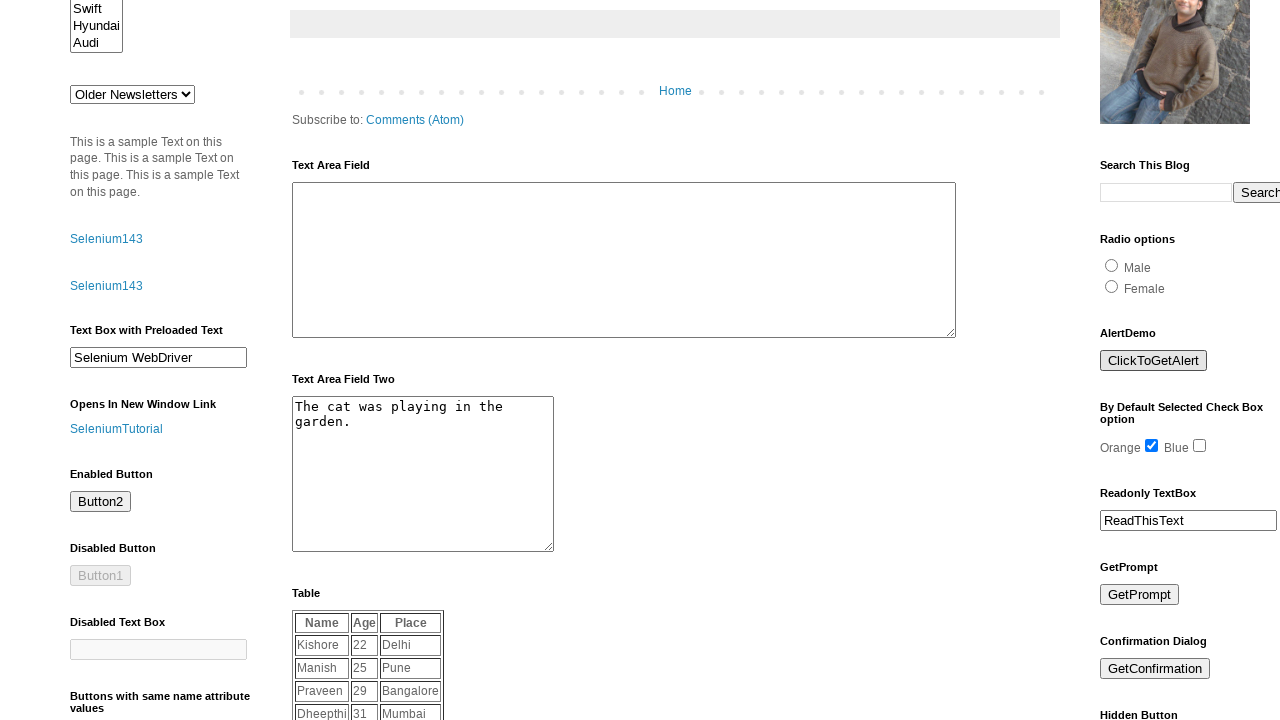

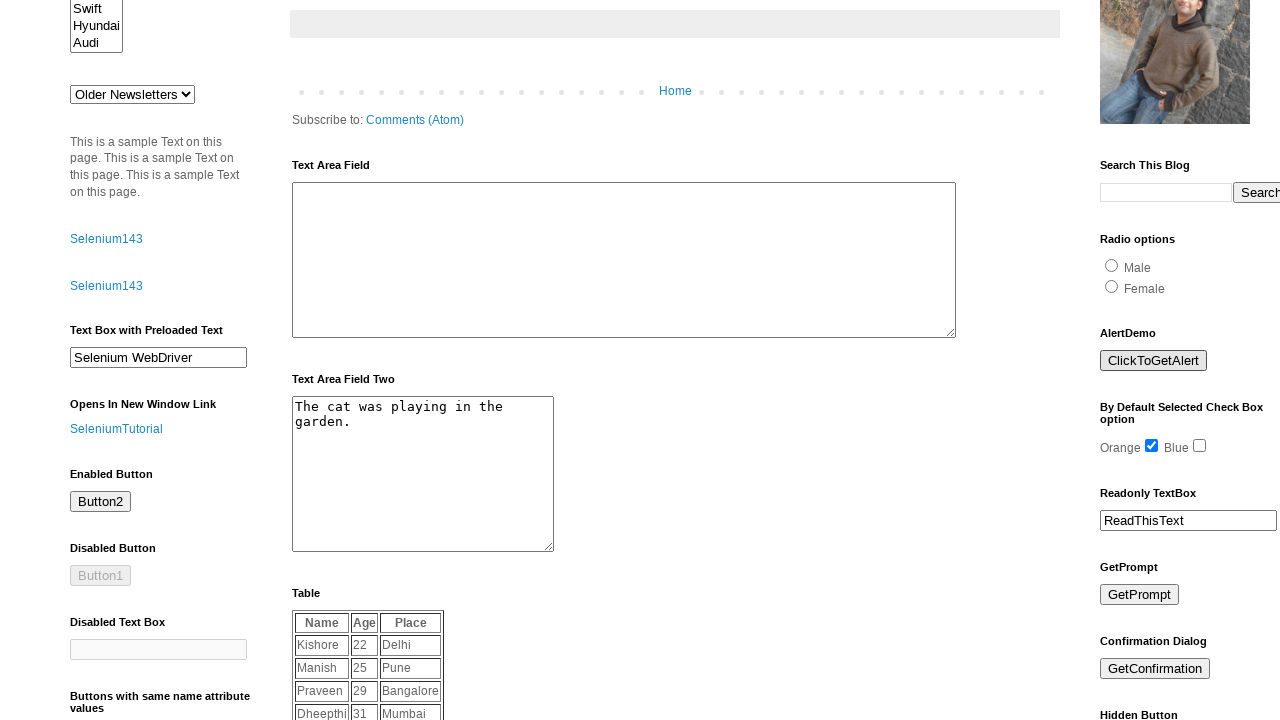